Tests adding a todo item by filling the input field, clicking add button, verifying the todo appears, and then deleting it

Starting URL: https://todo-app-cp-98935.web.app/

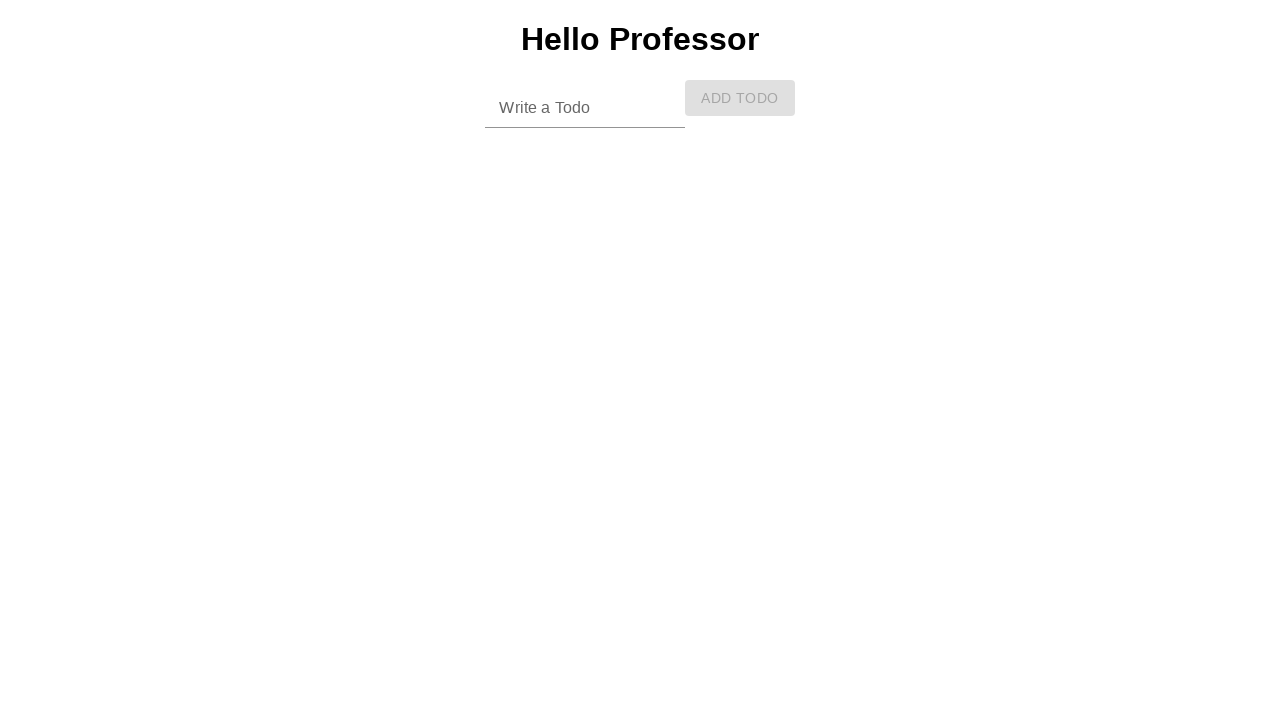

Navigated to todo app
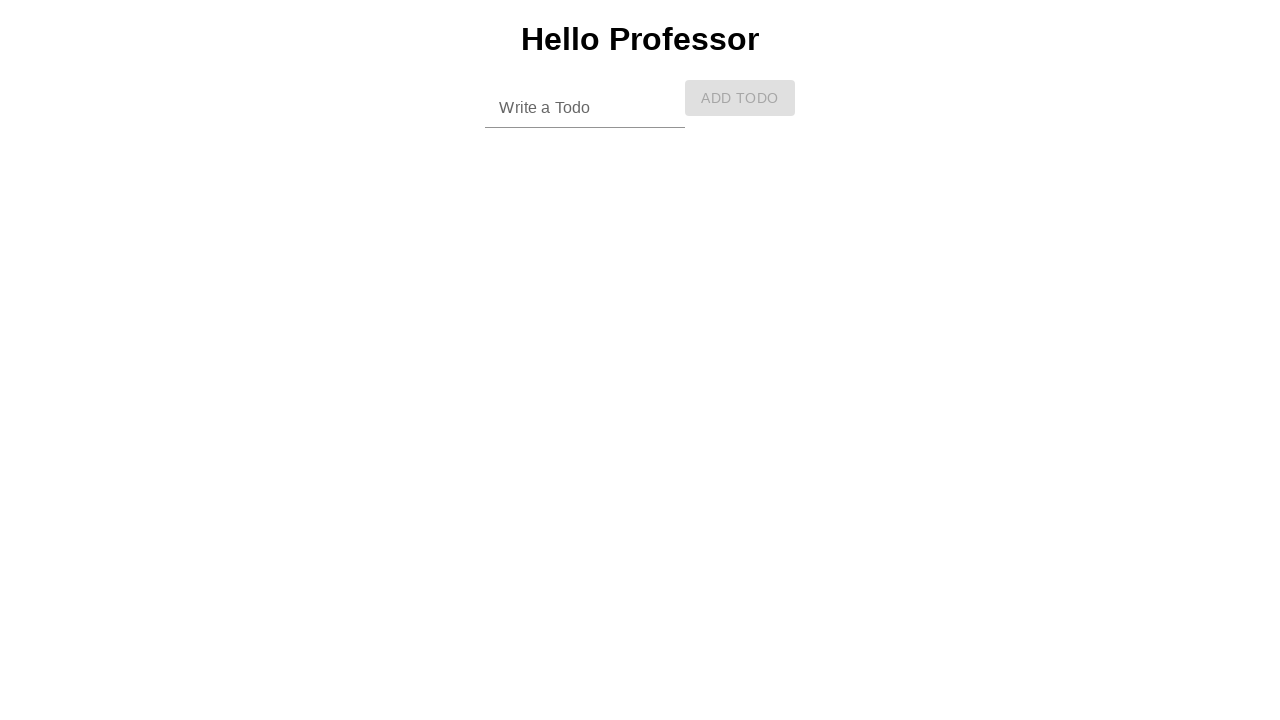

Filled todo input field with 'Breakfast' on form input
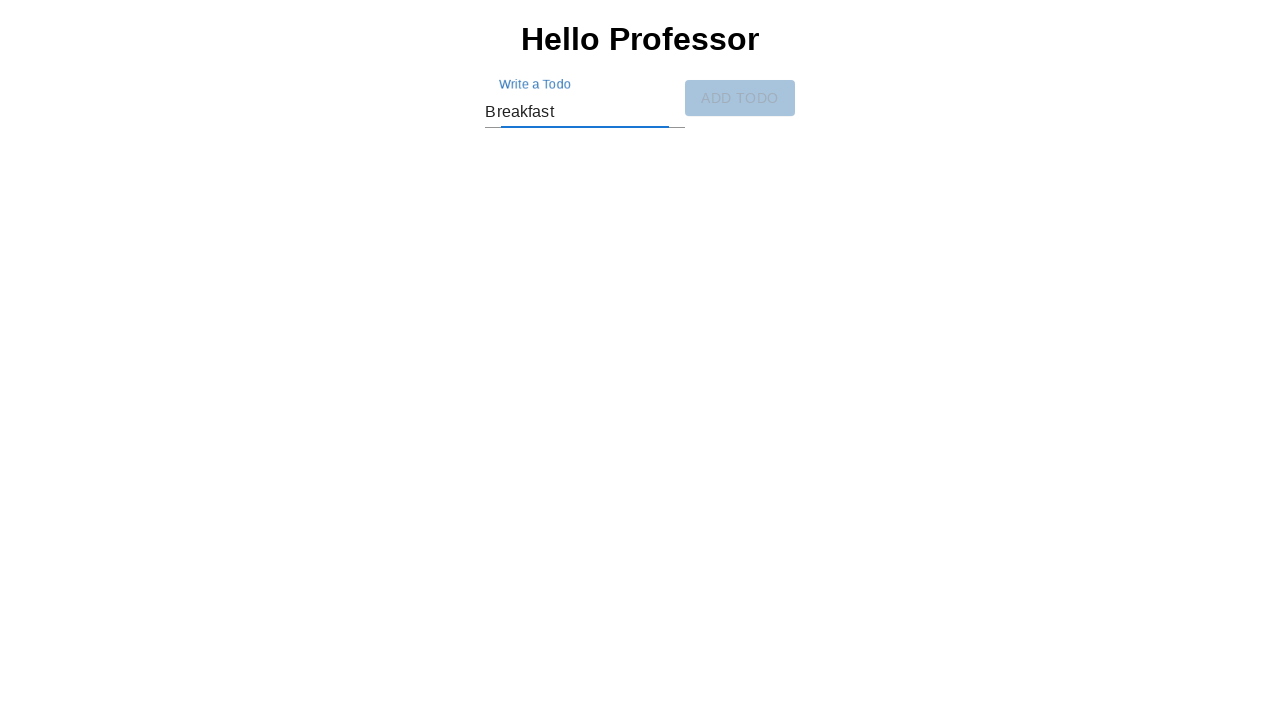

Clicked add todo button at (740, 98) on form button
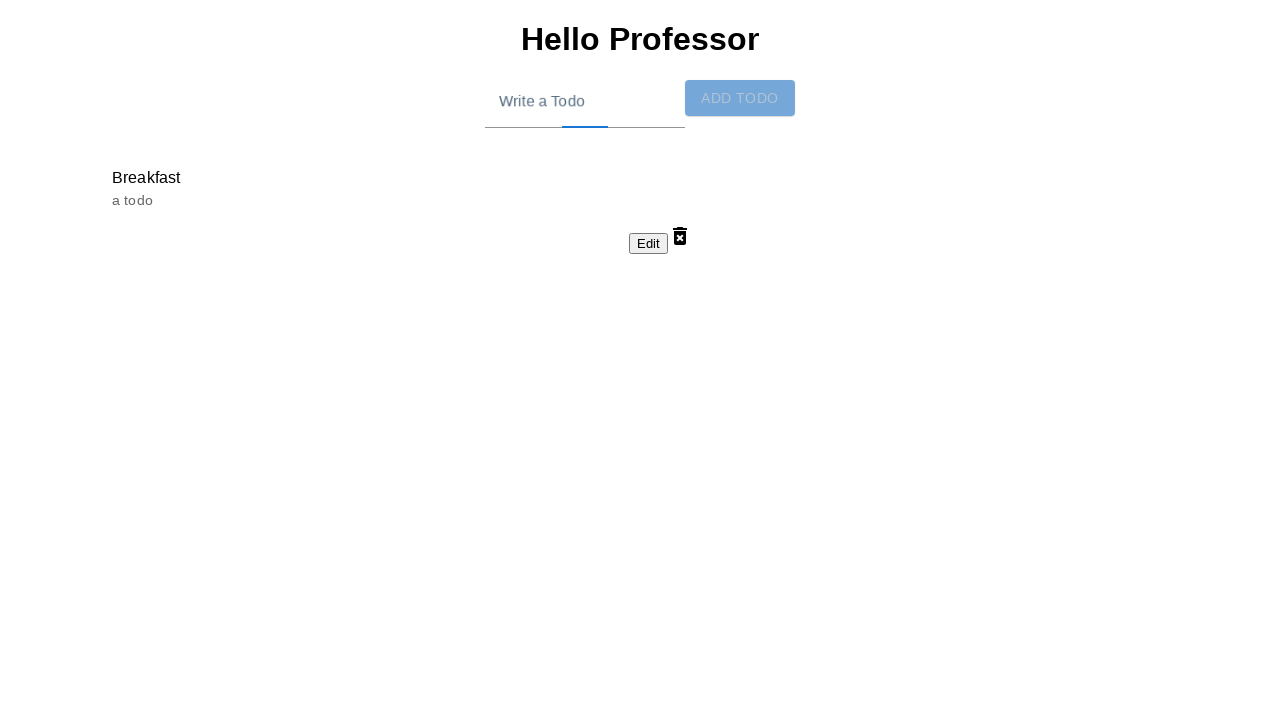

Todo item appeared in the list
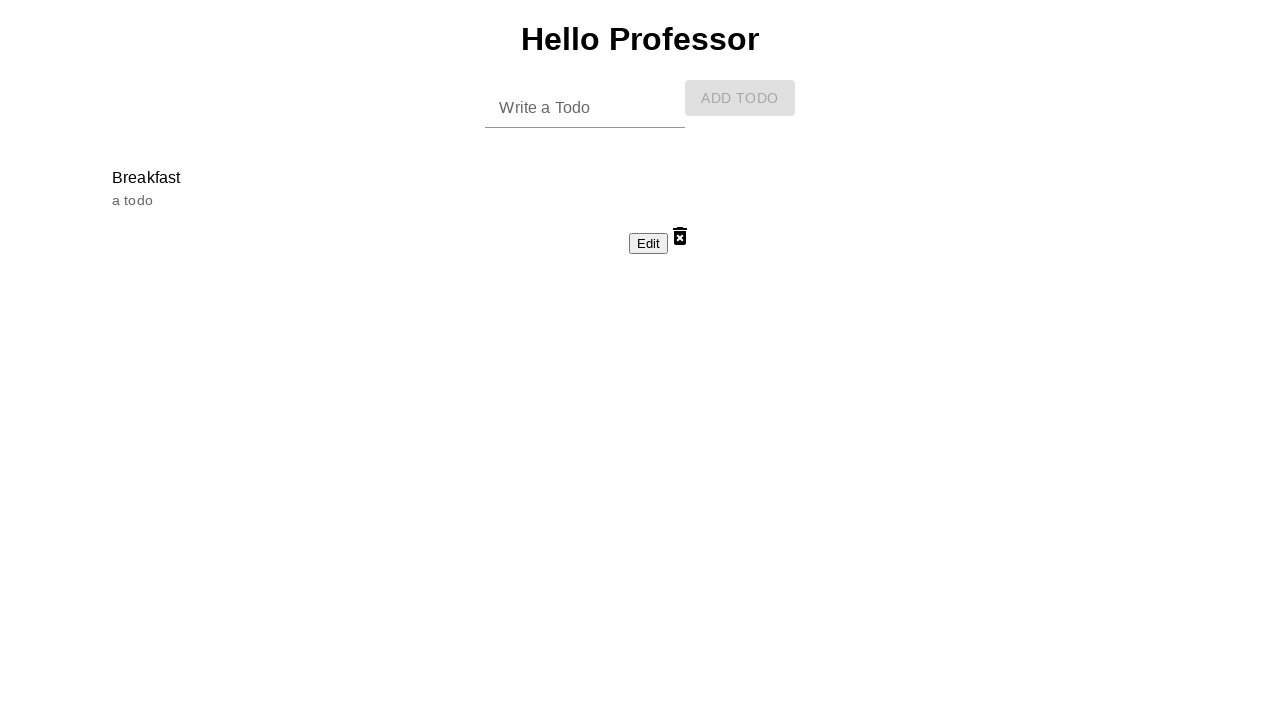

Verified todo item displays 'Breakfast' text
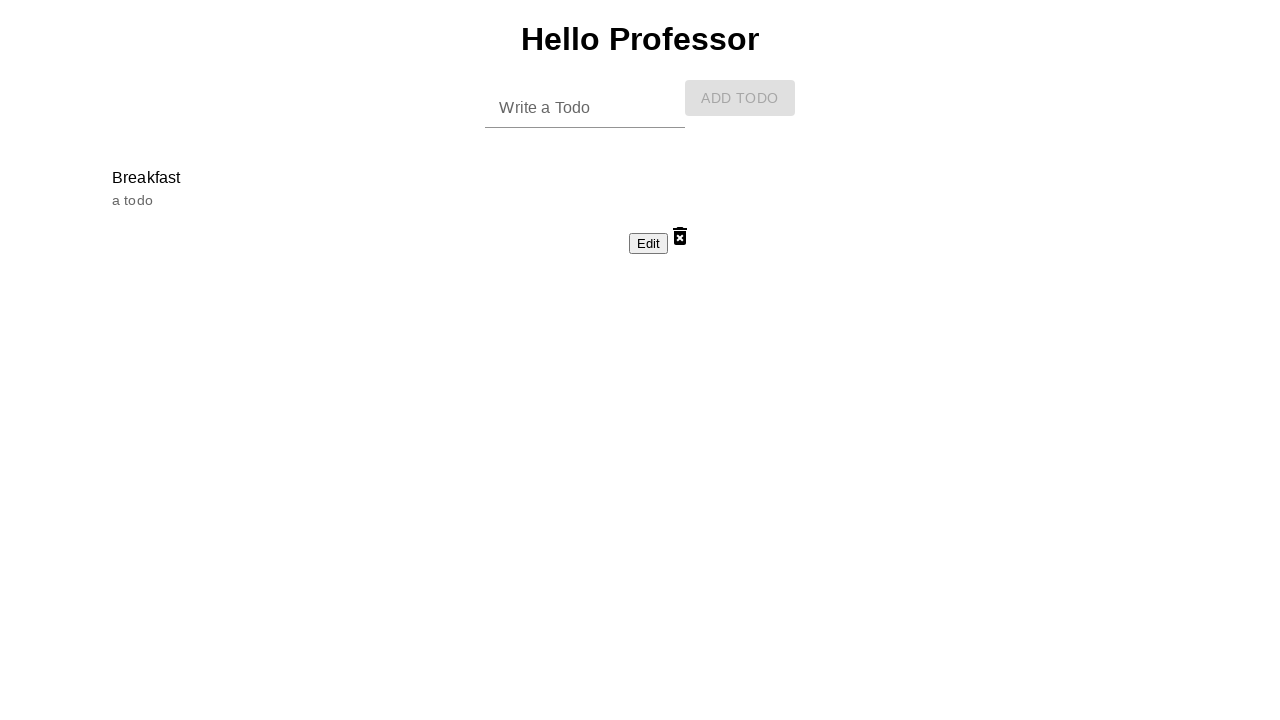

Clicked delete button to remove todo item at (680, 236) on path
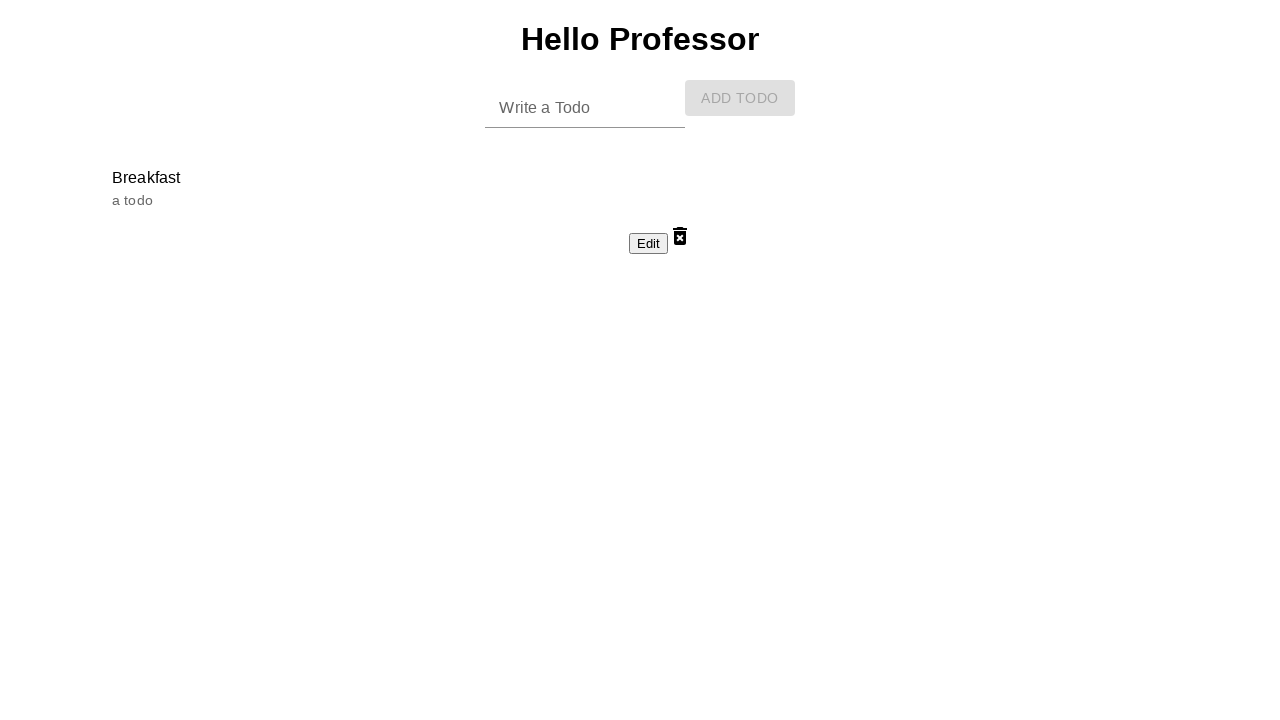

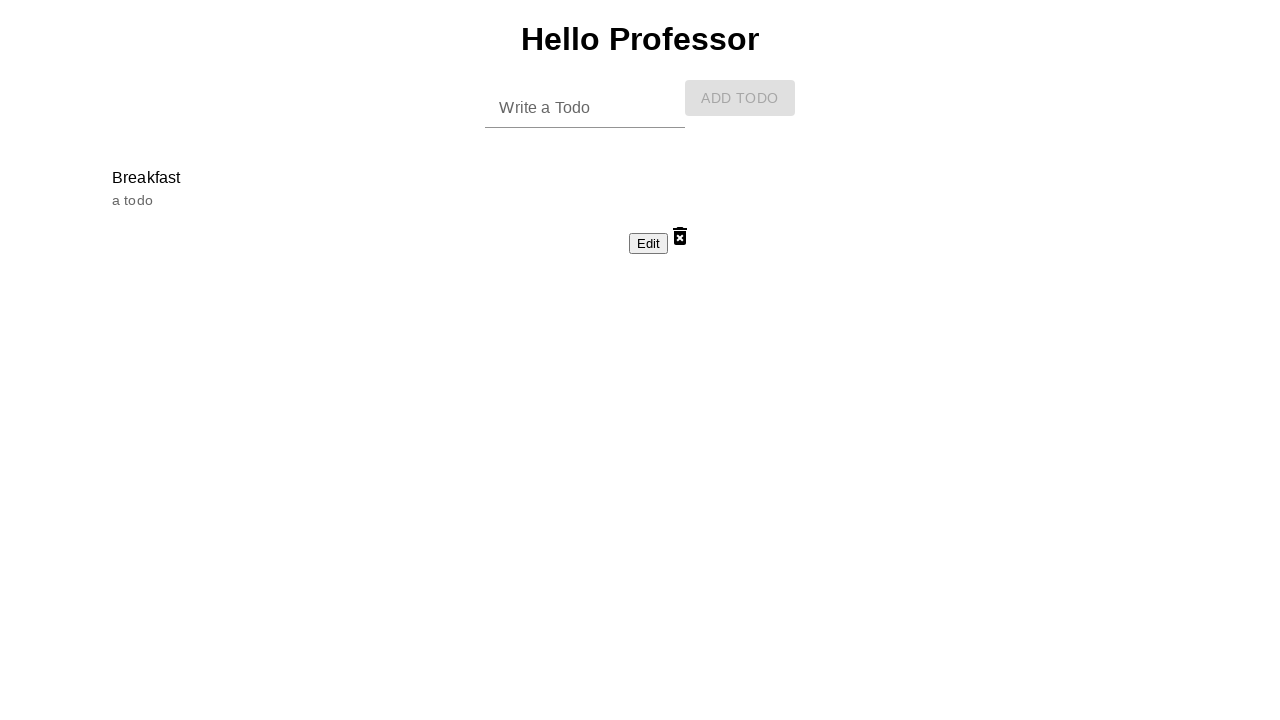